Tests that pressing Escape cancels editing and restores original text

Starting URL: https://demo.playwright.dev/todomvc

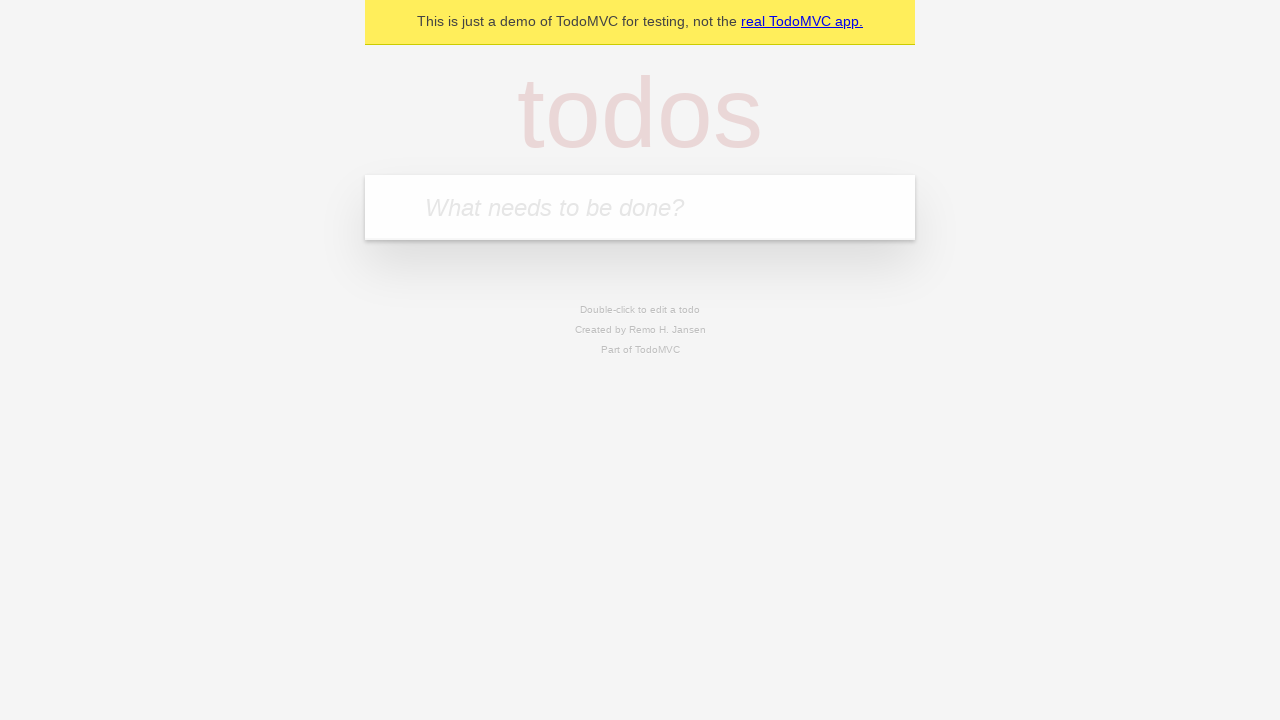

Filled new todo field with 'buy some cheese' on .new-todo
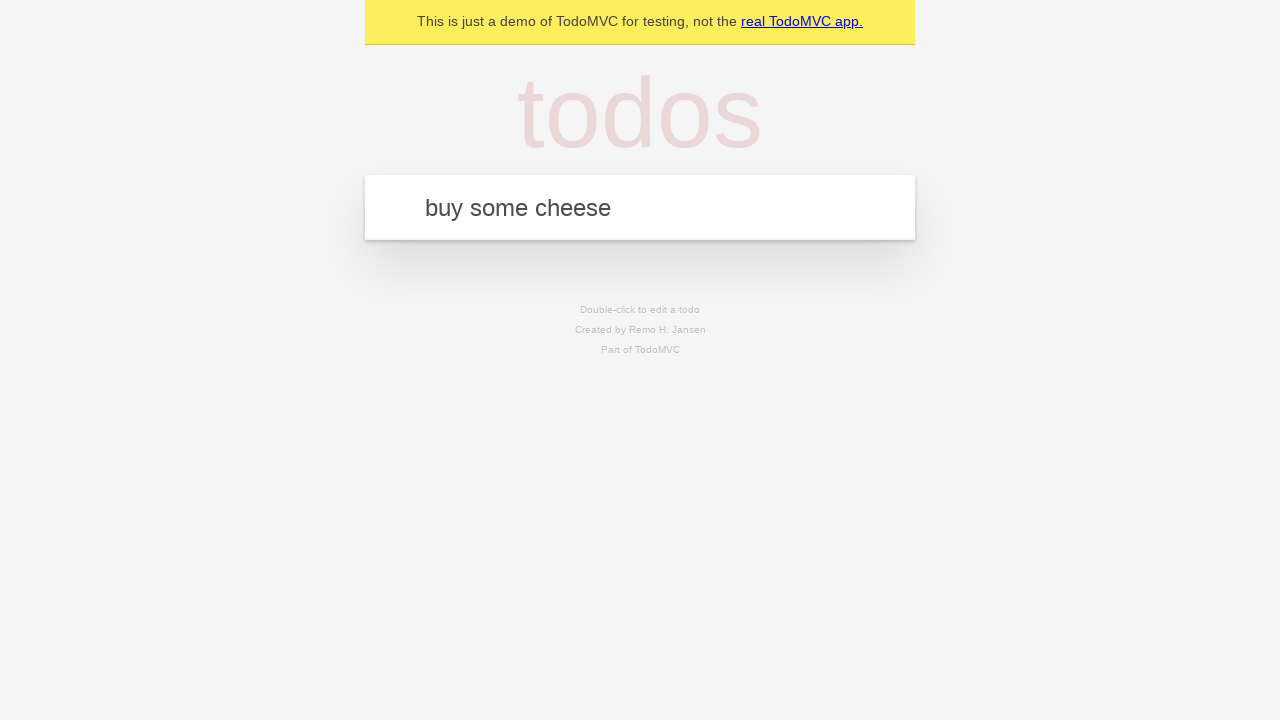

Pressed Enter to create first todo on .new-todo
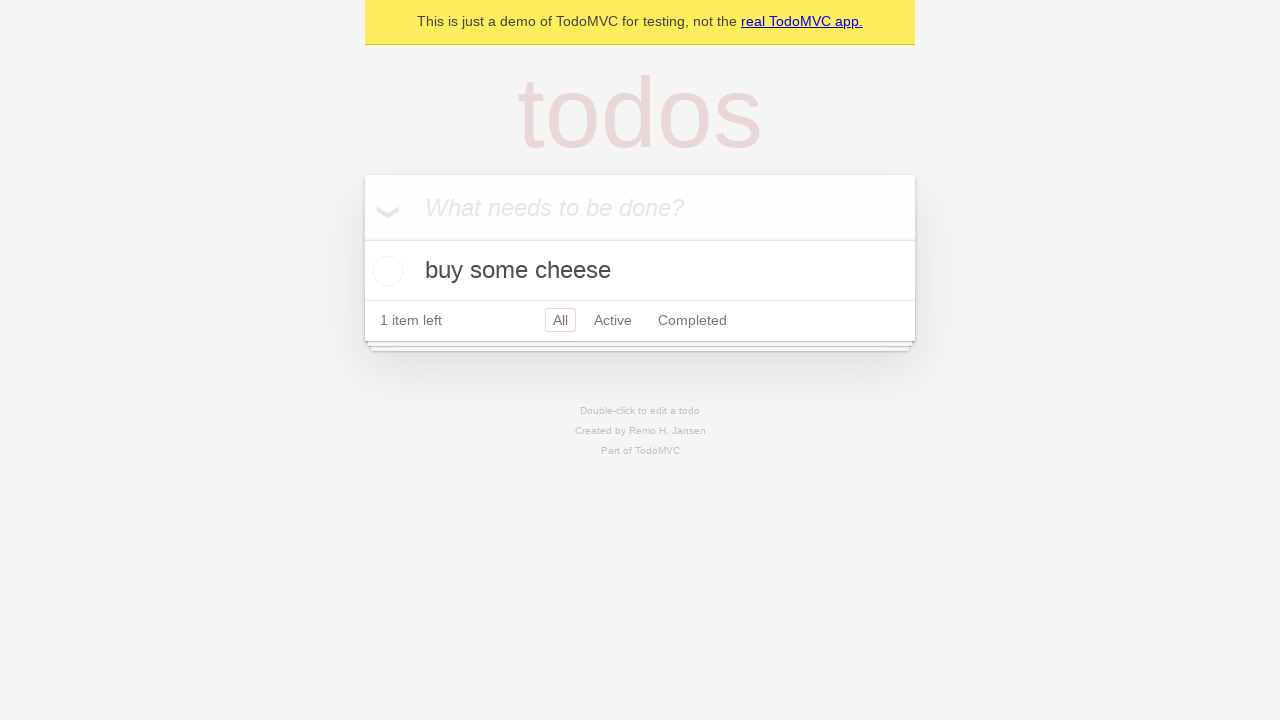

Filled new todo field with 'feed the cat' on .new-todo
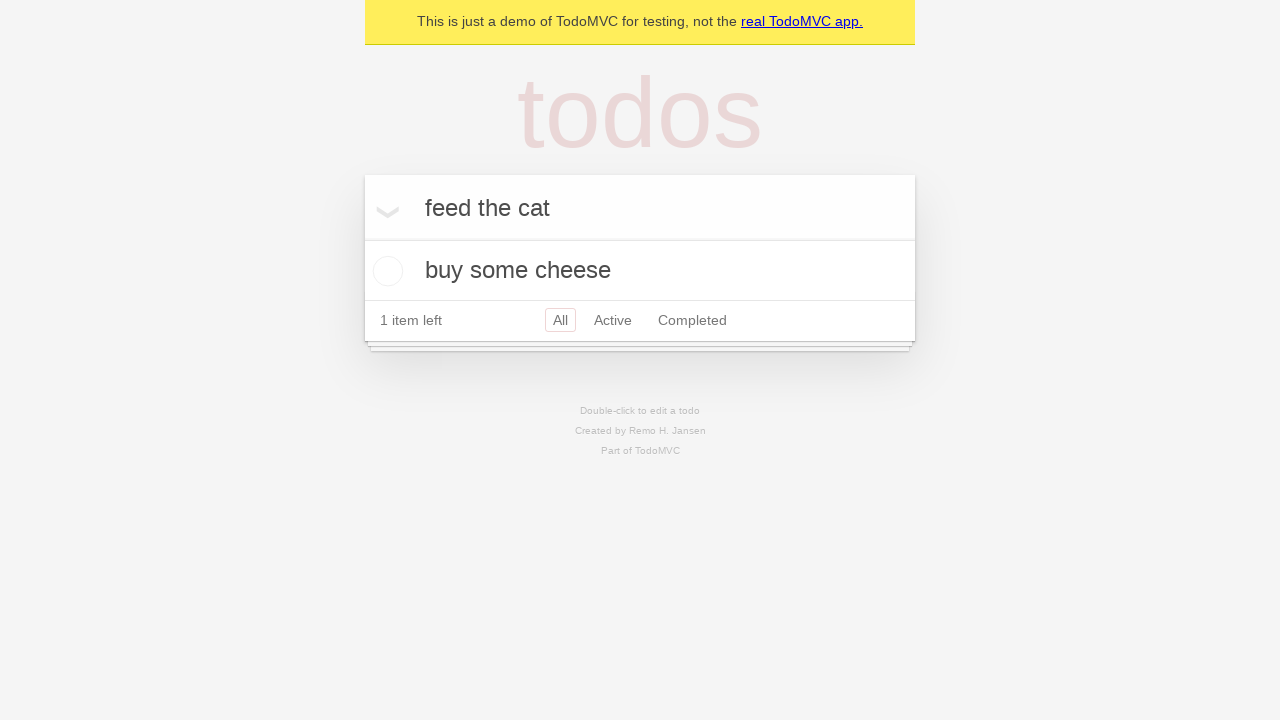

Pressed Enter to create second todo on .new-todo
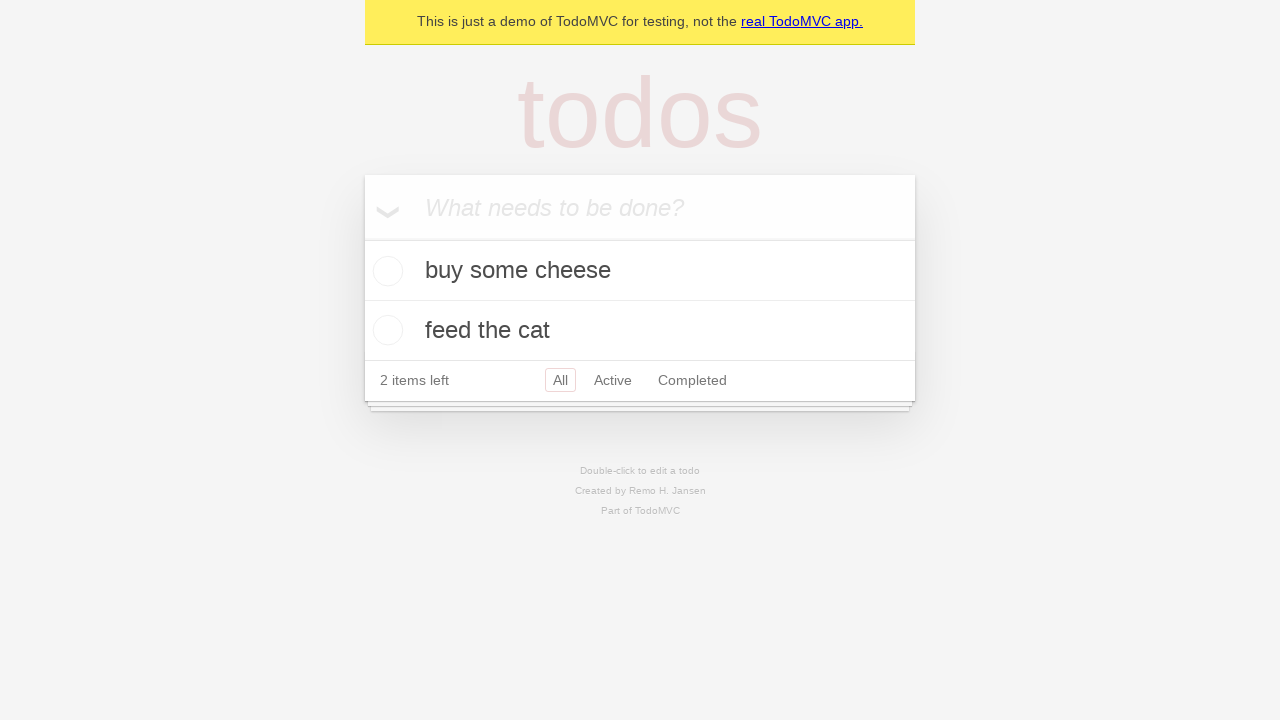

Filled new todo field with 'book a doctors appointment' on .new-todo
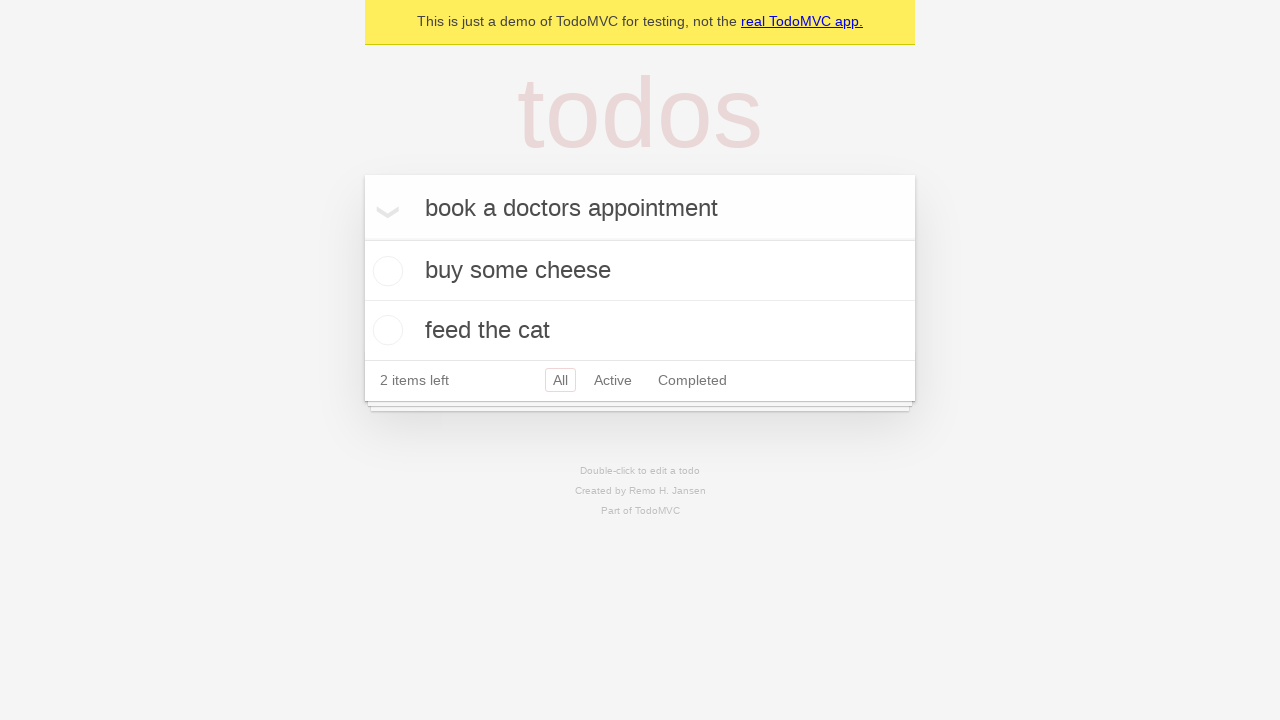

Pressed Enter to create third todo on .new-todo
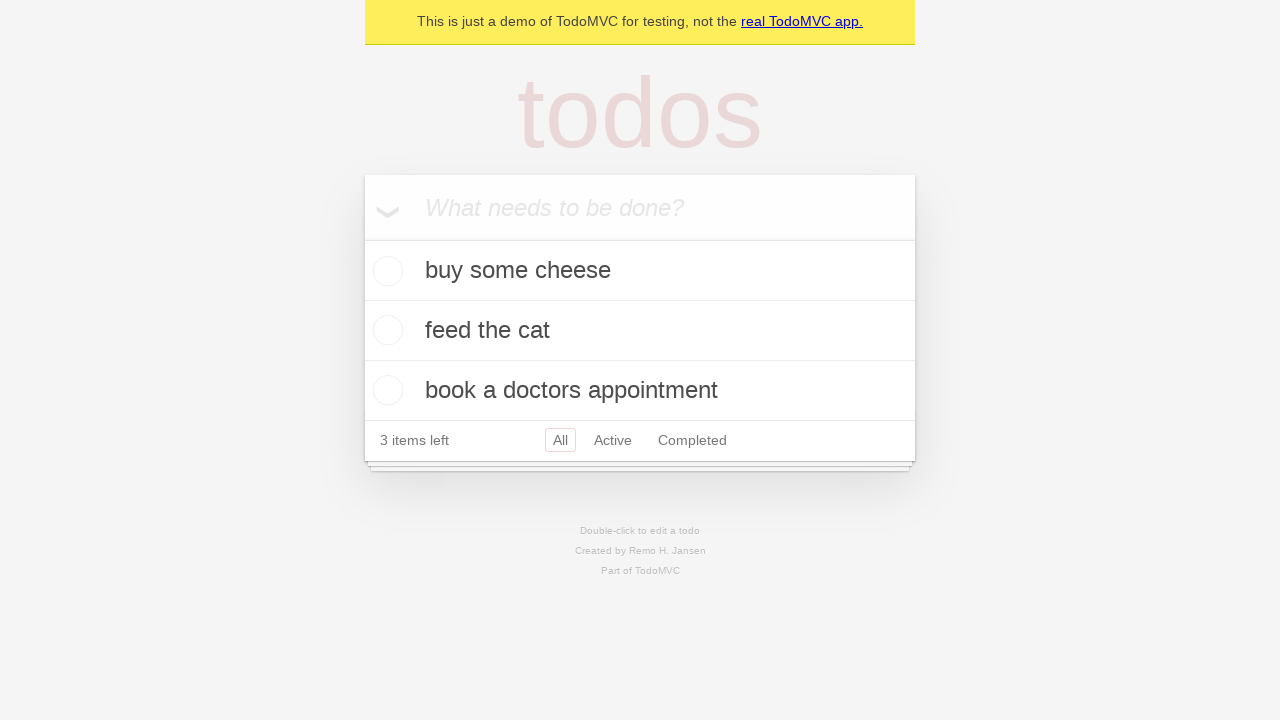

Double-clicked second todo item to enter edit mode at (640, 331) on .todo-list li >> nth=1
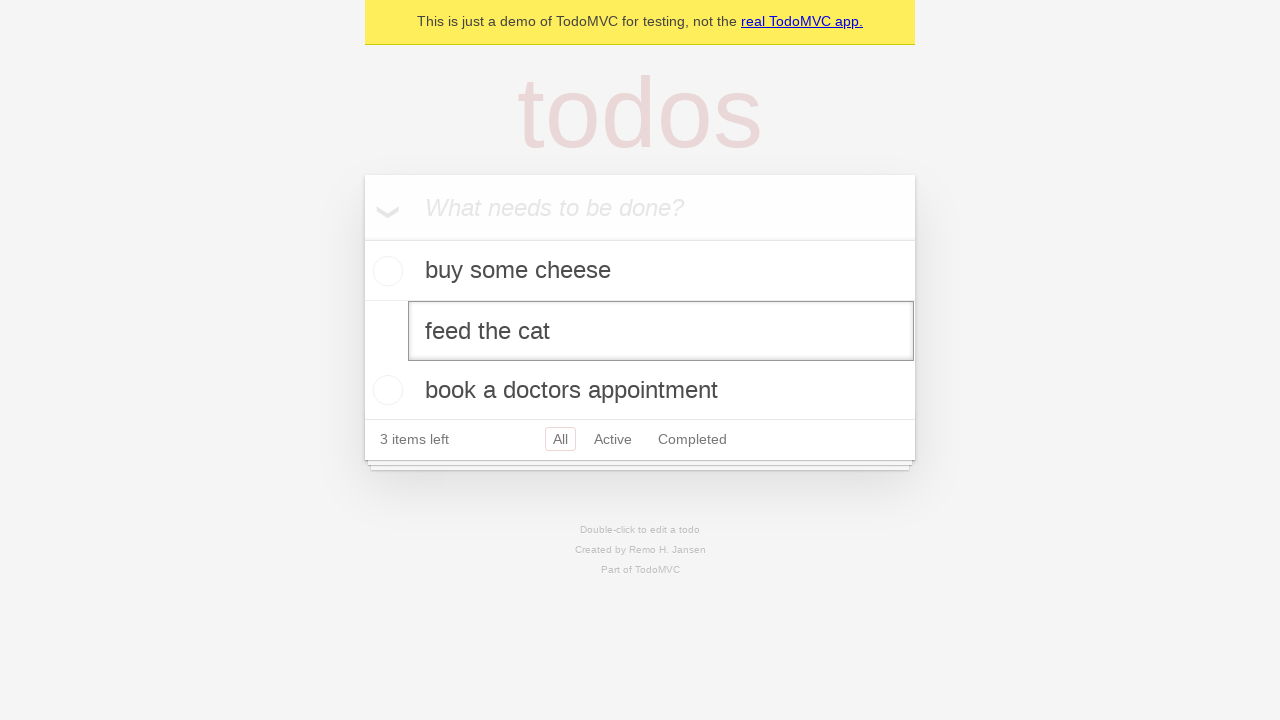

Pressed Escape to cancel editing and restore original text on .todo-list li >> nth=1 >> .edit
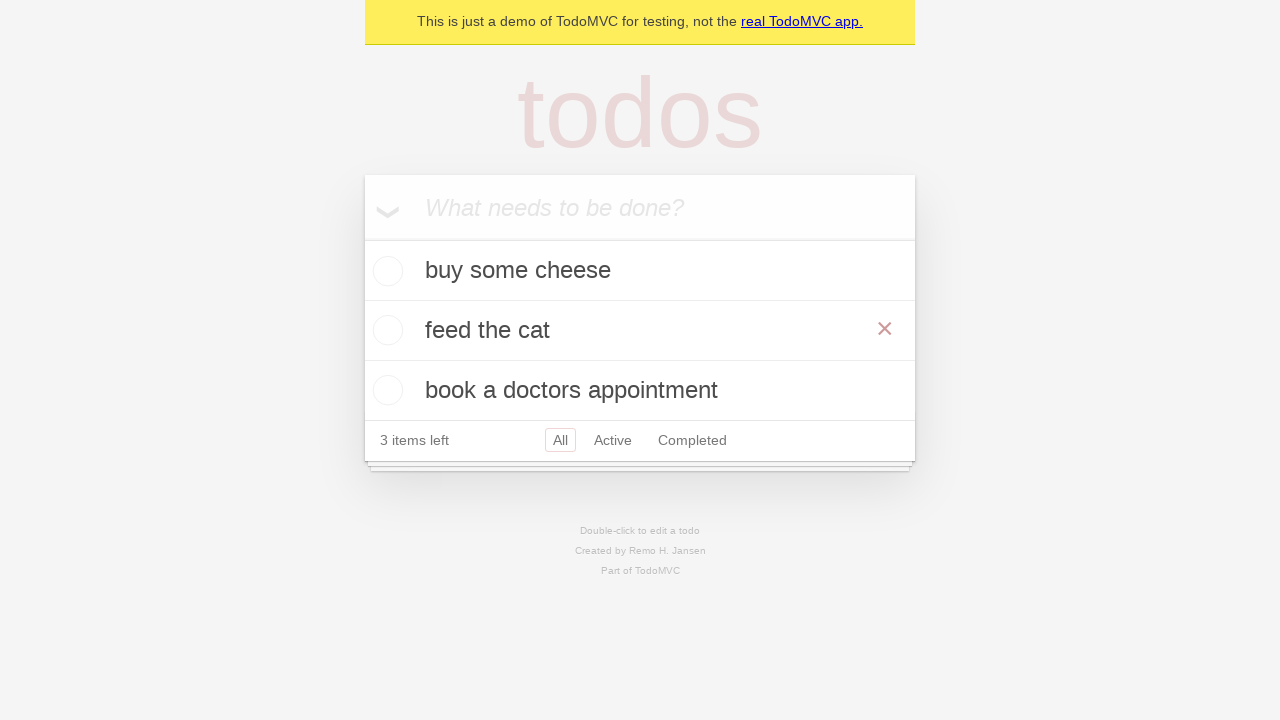

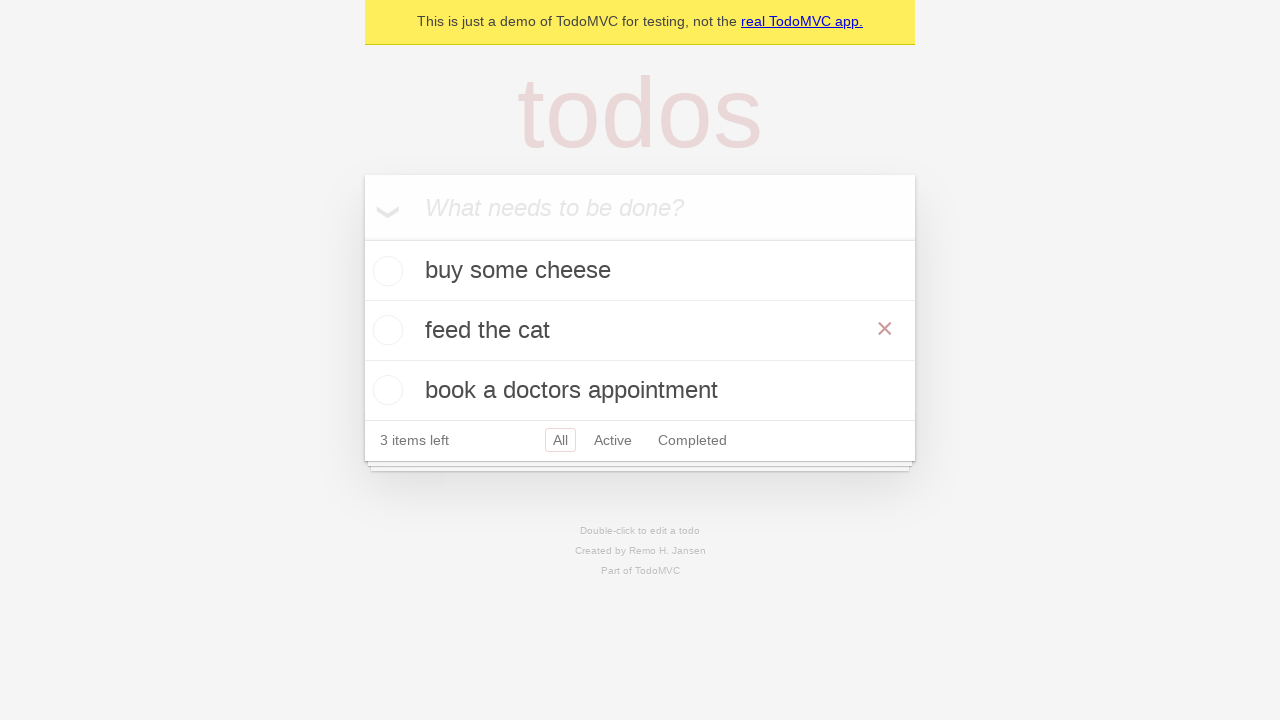